Tests radio button selection by clicking Radio 3 and verifying selection state

Starting URL: https://antoniotrindade.com.br/treinoautomacao/elementsweb.html

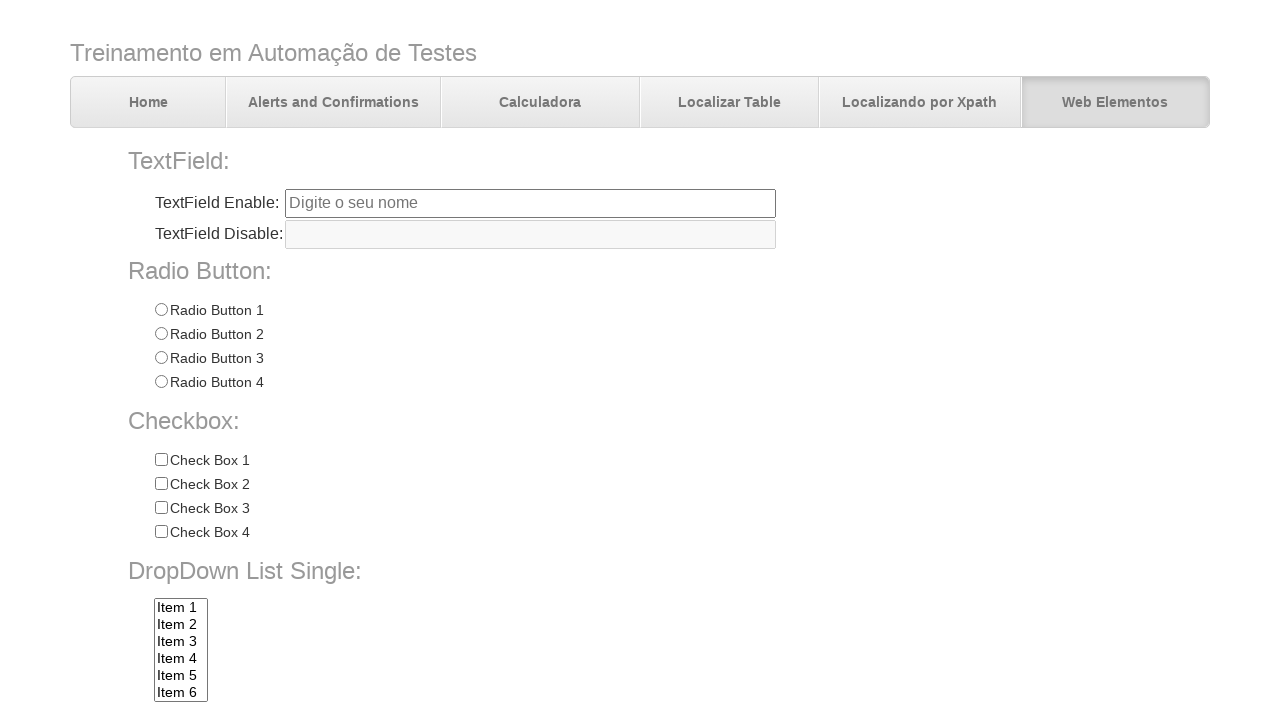

Clicked Radio 3 button at (161, 358) on input[name='radioGroup1'][value='Radio 3']
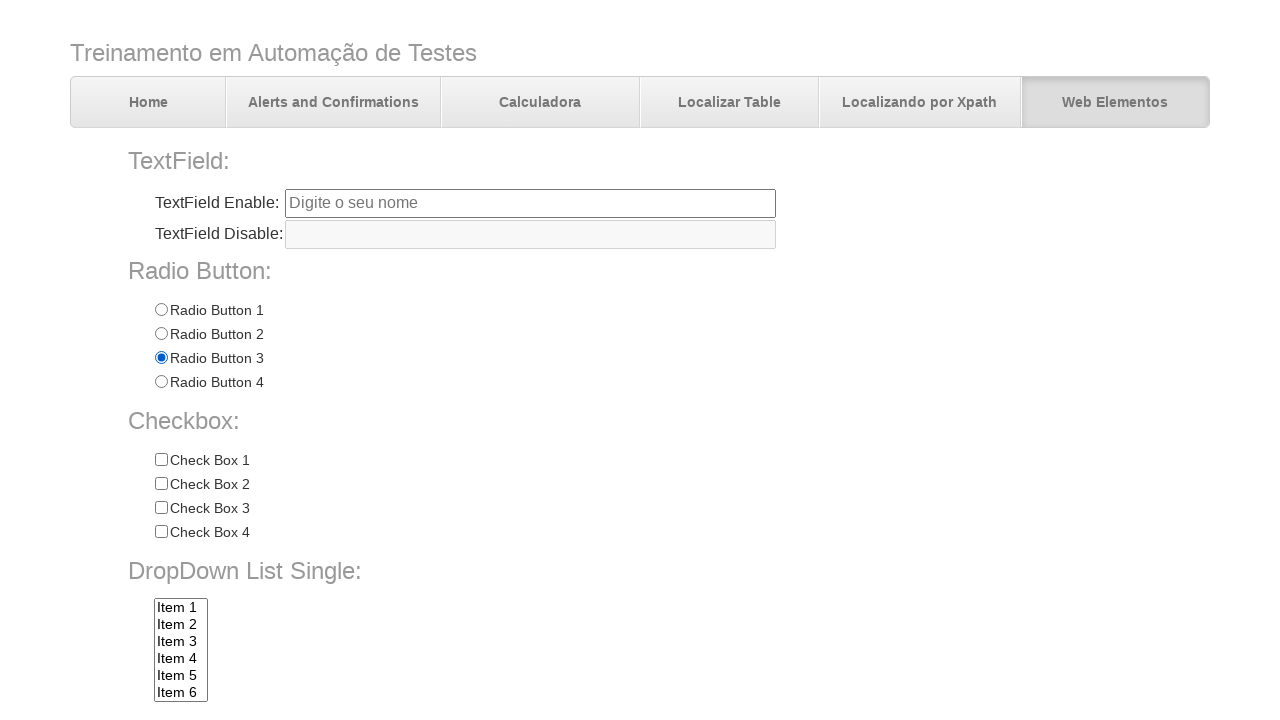

Verified Radio 3 is selected
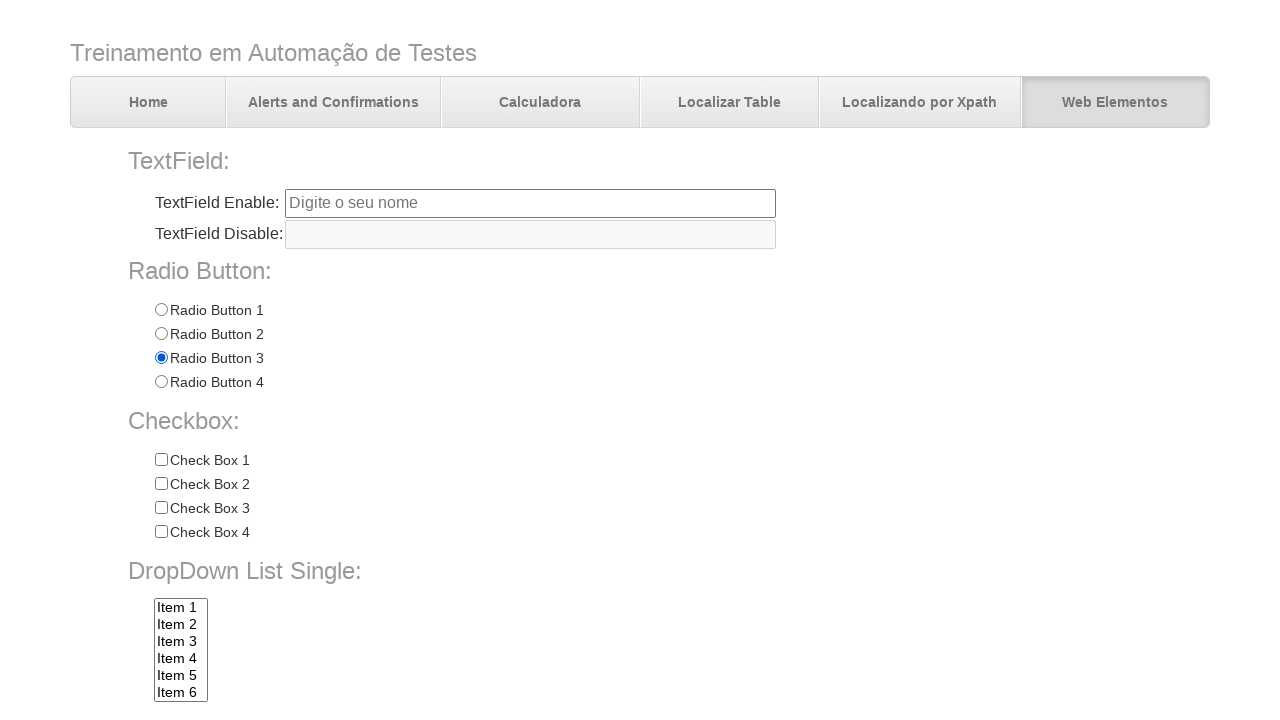

Verified Radio 1 is not selected
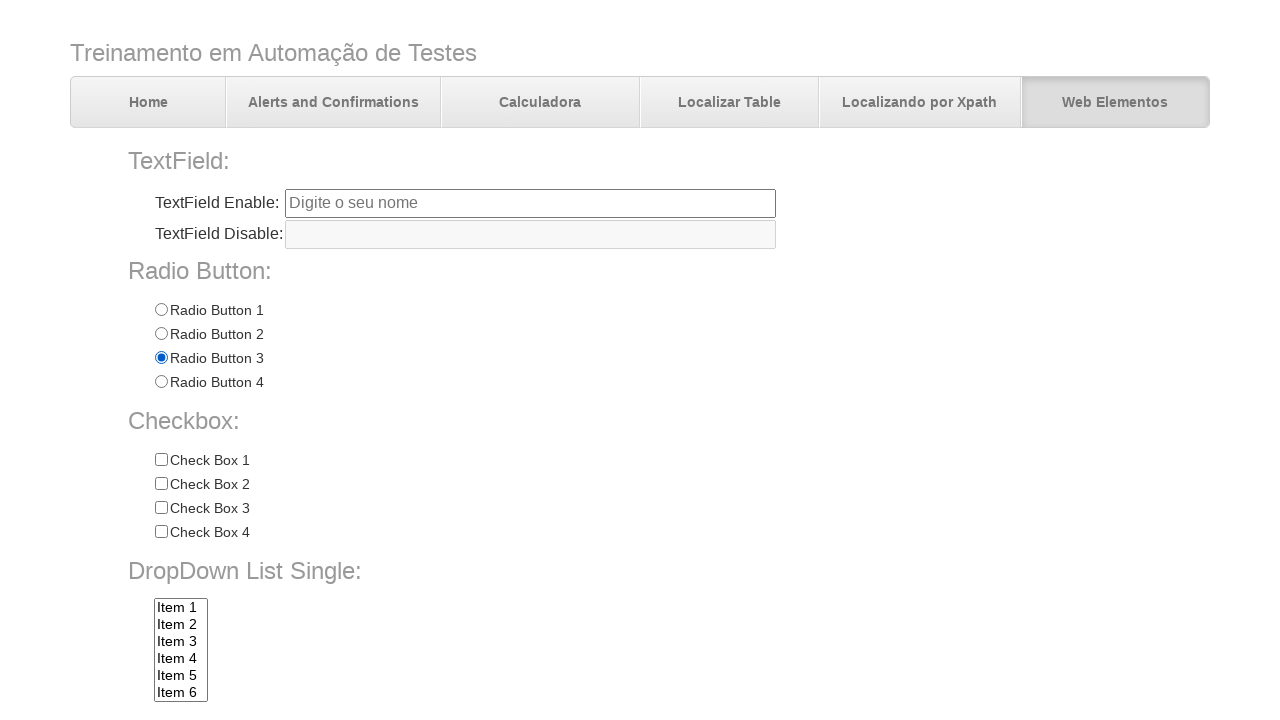

Verified Radio 2 is not selected
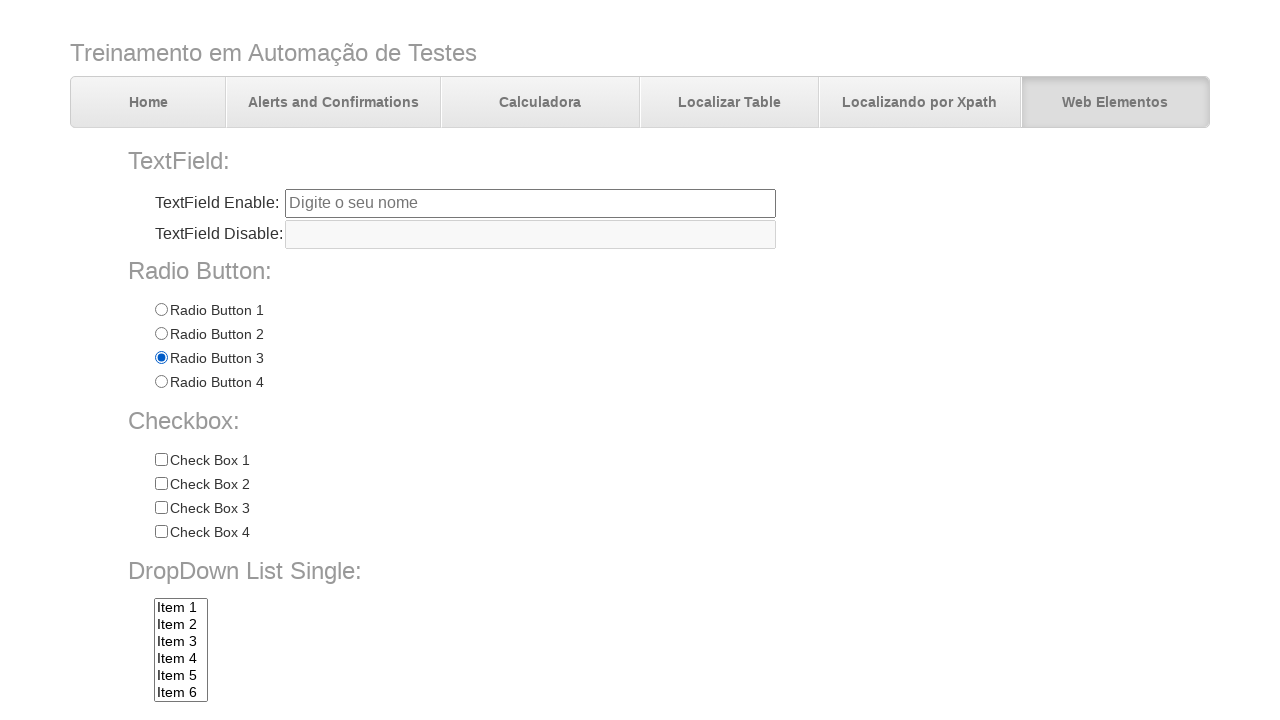

Verified Radio 4 is not selected
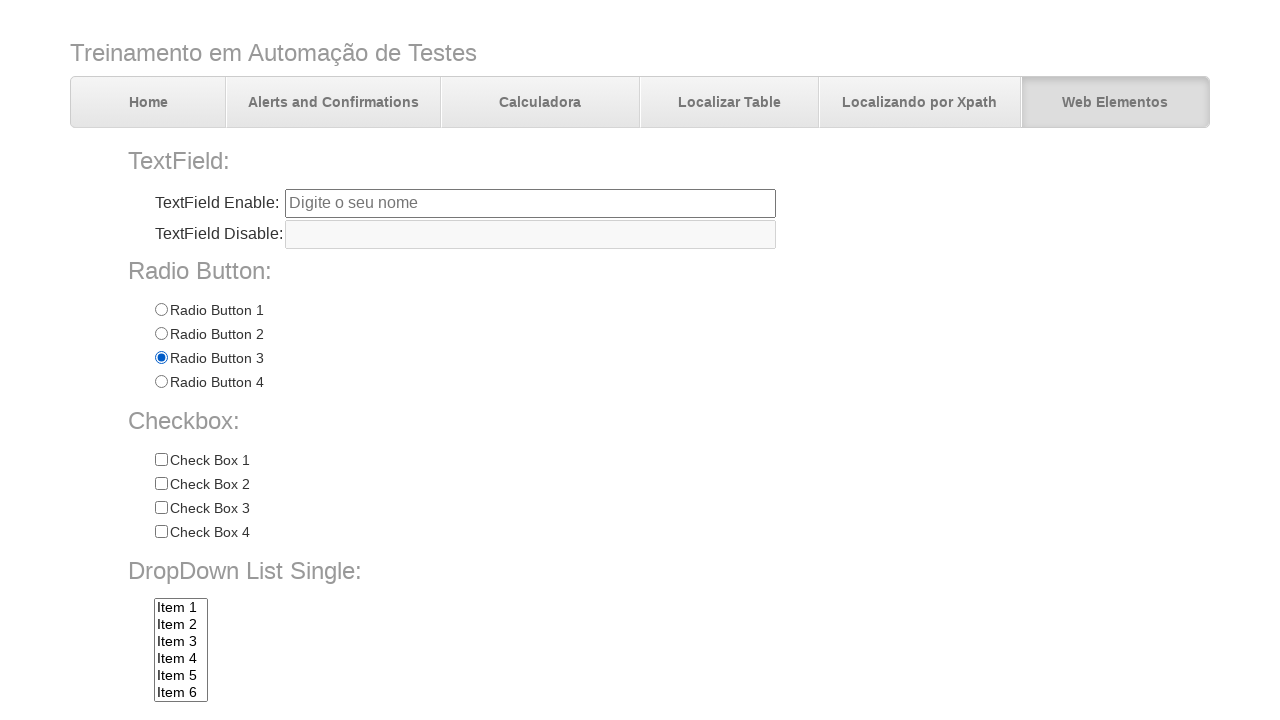

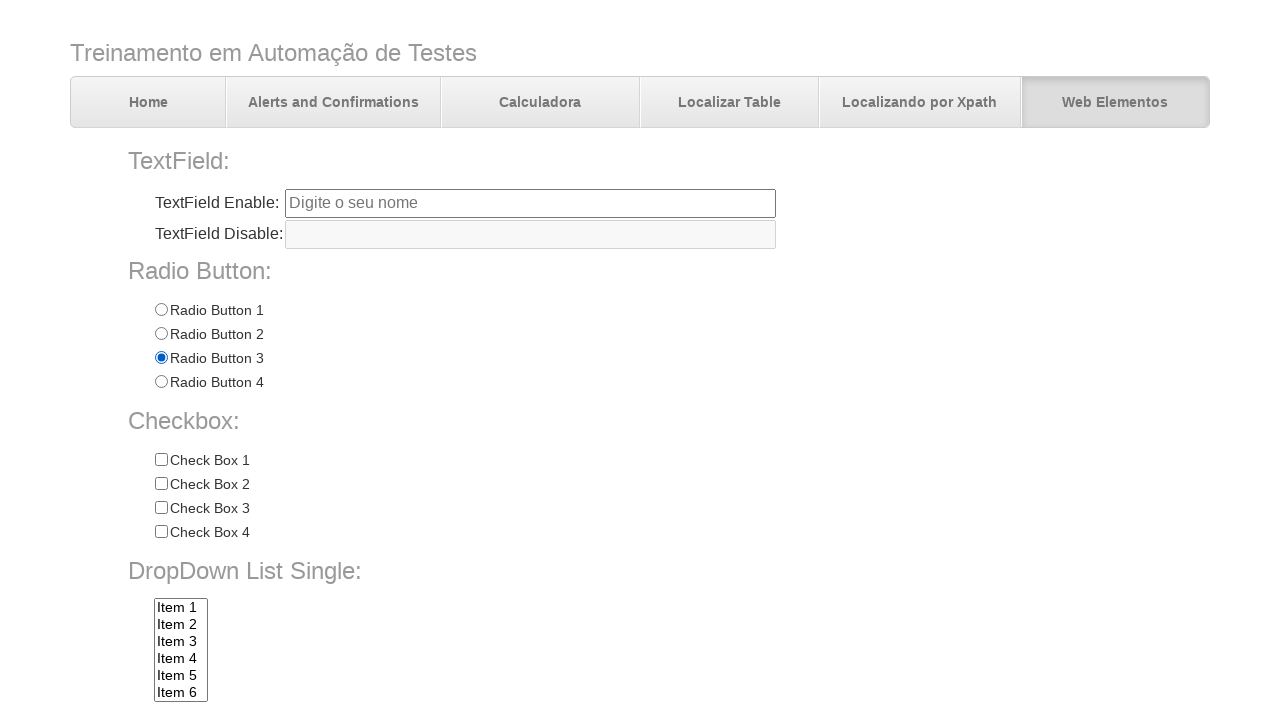